Tests autocomplete/autosuggest functionality by typing partial text and selecting from suggestions

Starting URL: https://rahulshettyacademy.com/AutomationPractice/

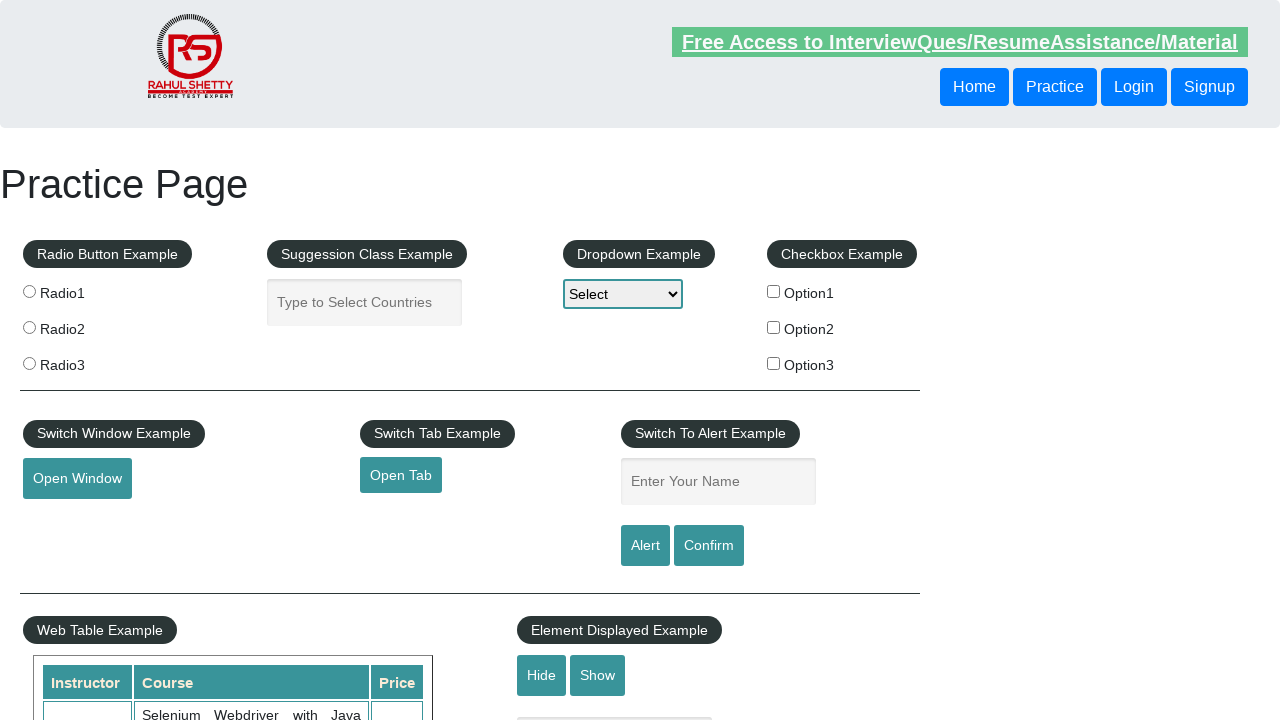

Filled autocomplete field with 'United St' on #autocomplete
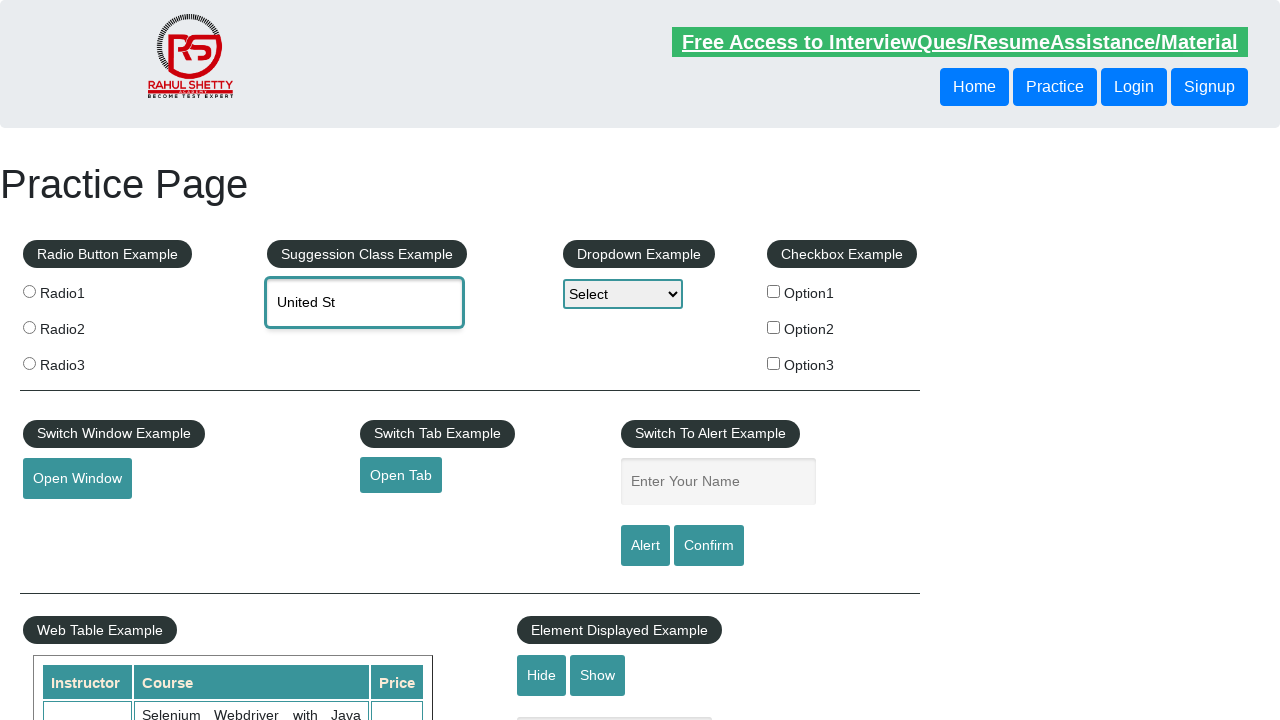

Autosuggest dropdown appeared with matching suggestions
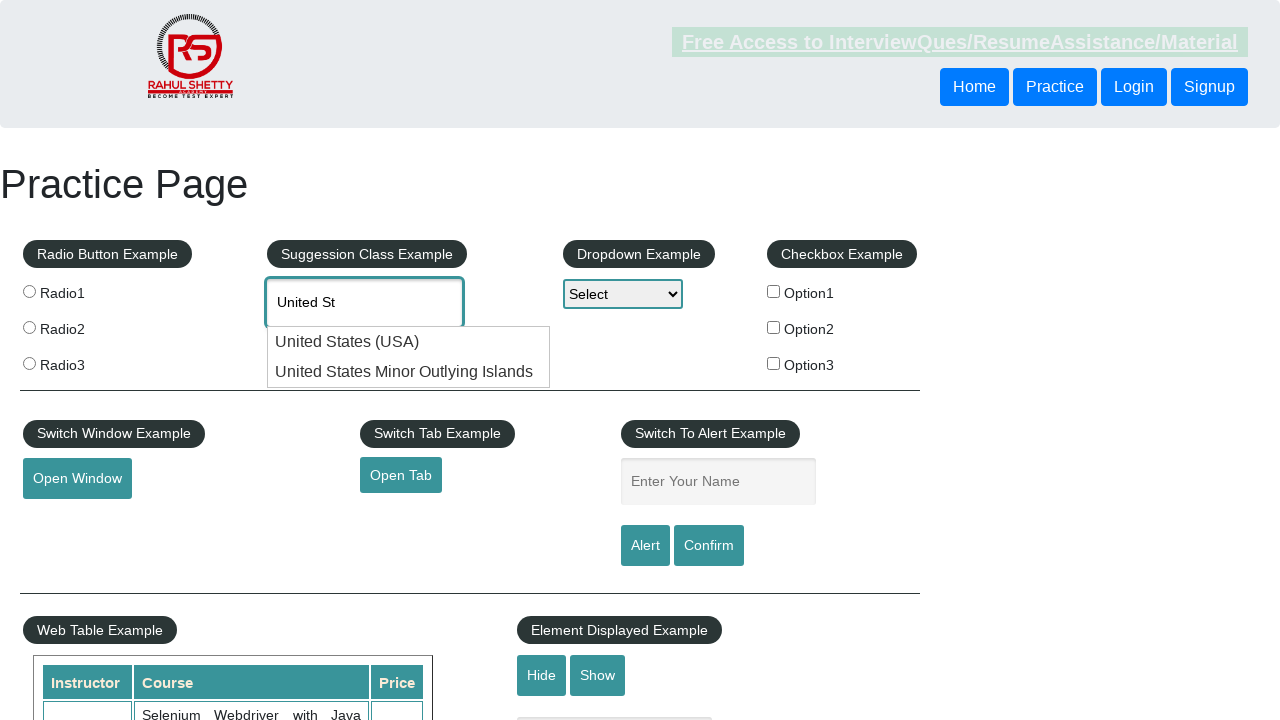

Selected a suggestion from the autocomplete dropdown at (409, 342) on xpath=//div[contains(@id,'ui-id')]
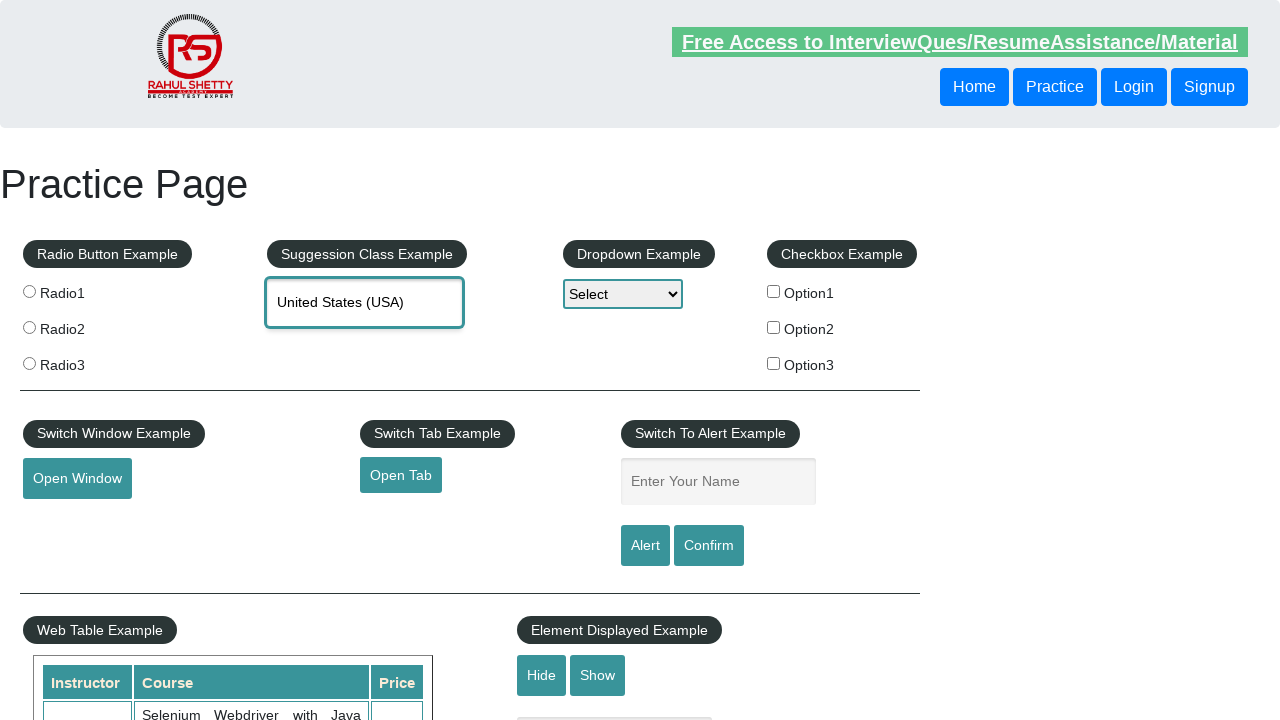

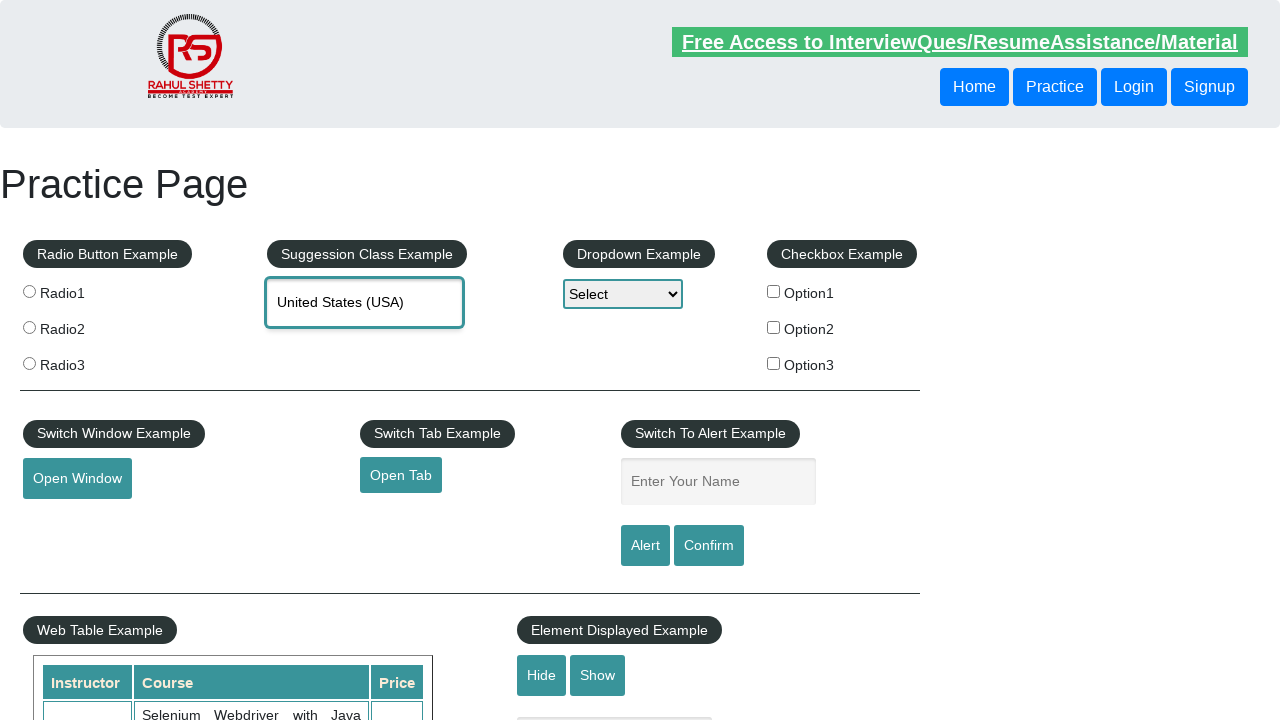